Navigates to a specific product page on DemoBlaze and clicks the Add to Cart button, then verifies the confirmation alert appears

Starting URL: https://www.demoblaze.com/prod.html?idp_=3

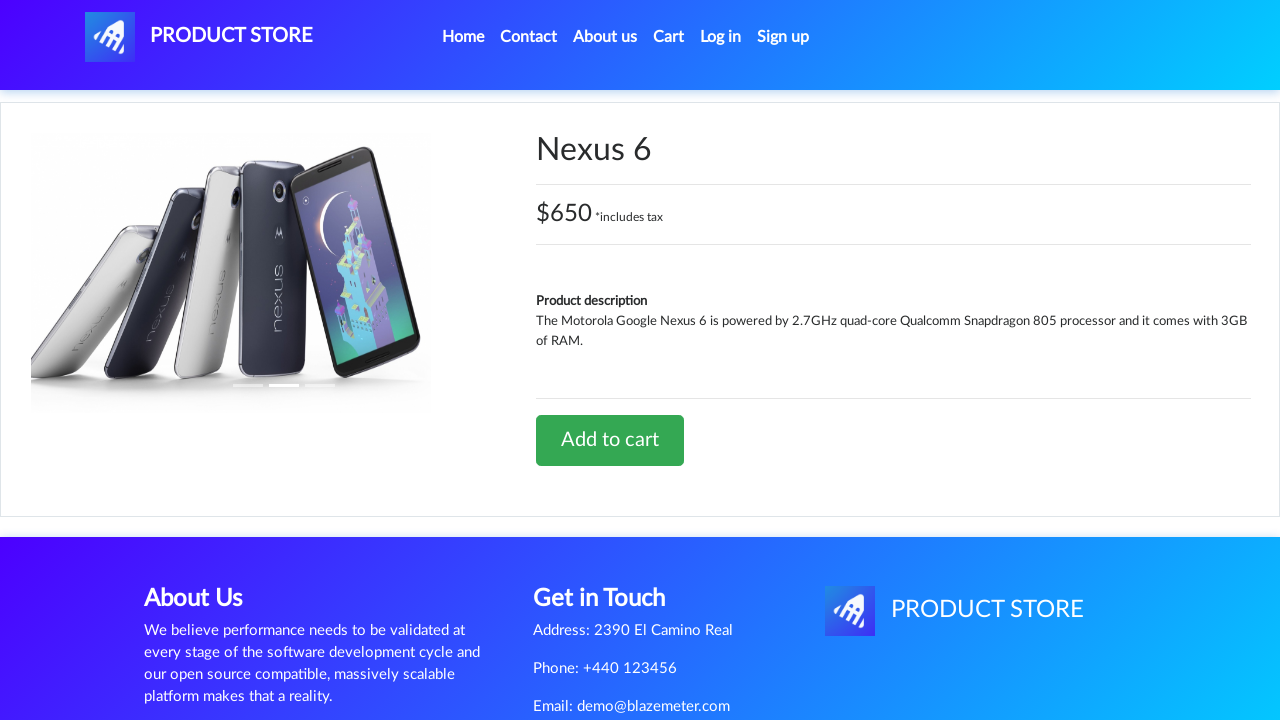

Clicked Add to Cart button at (610, 440) on xpath=//a[contains(.,'Add to cart')]
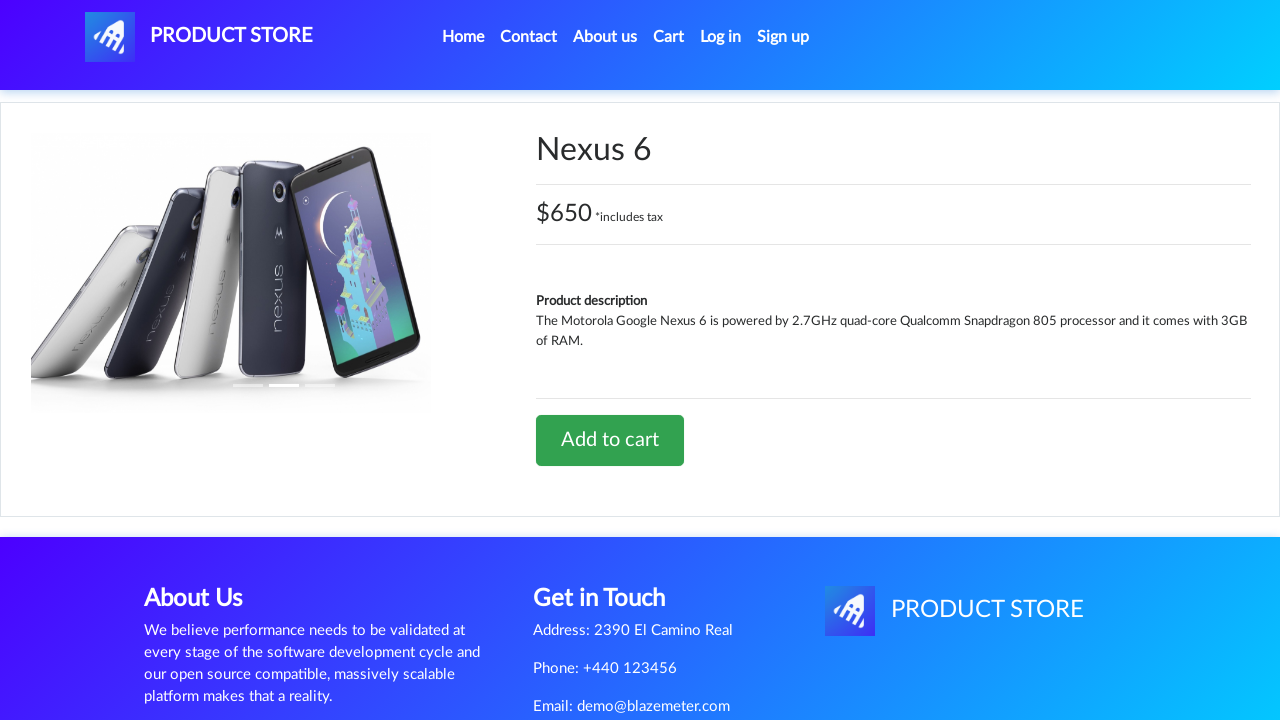

Waited 2 seconds for alert to appear
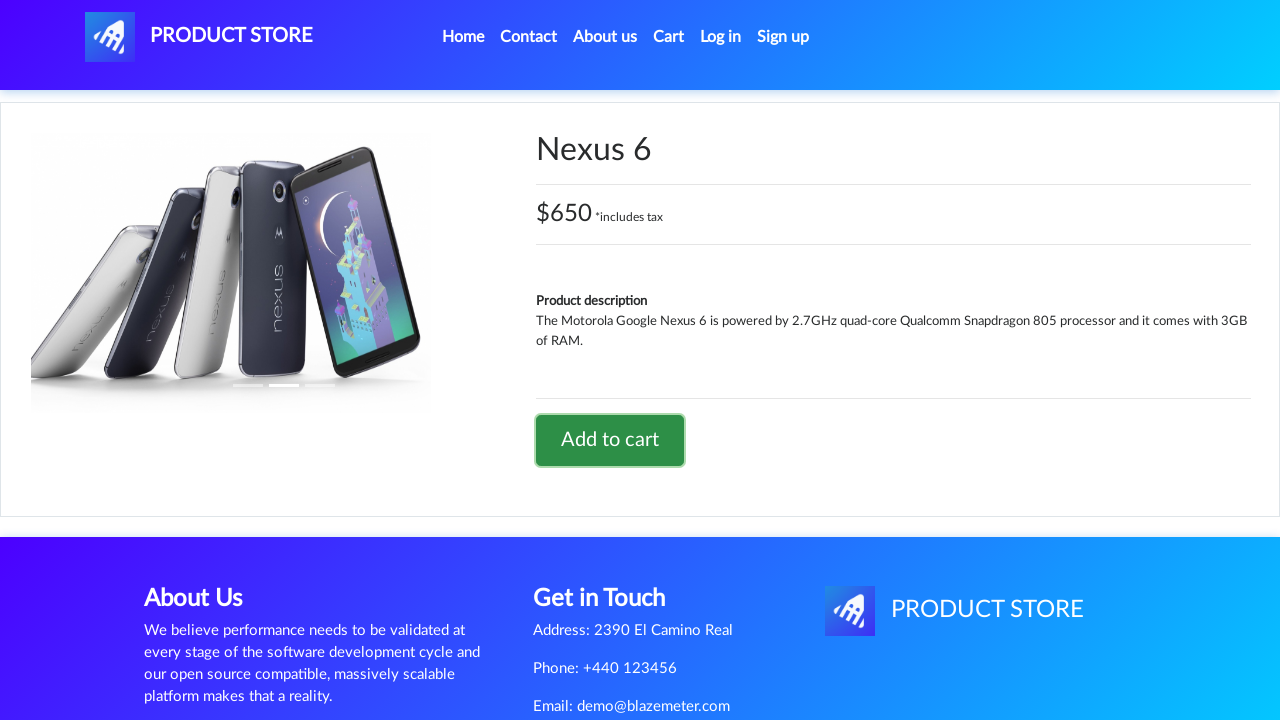

Retrieved alert message from window object
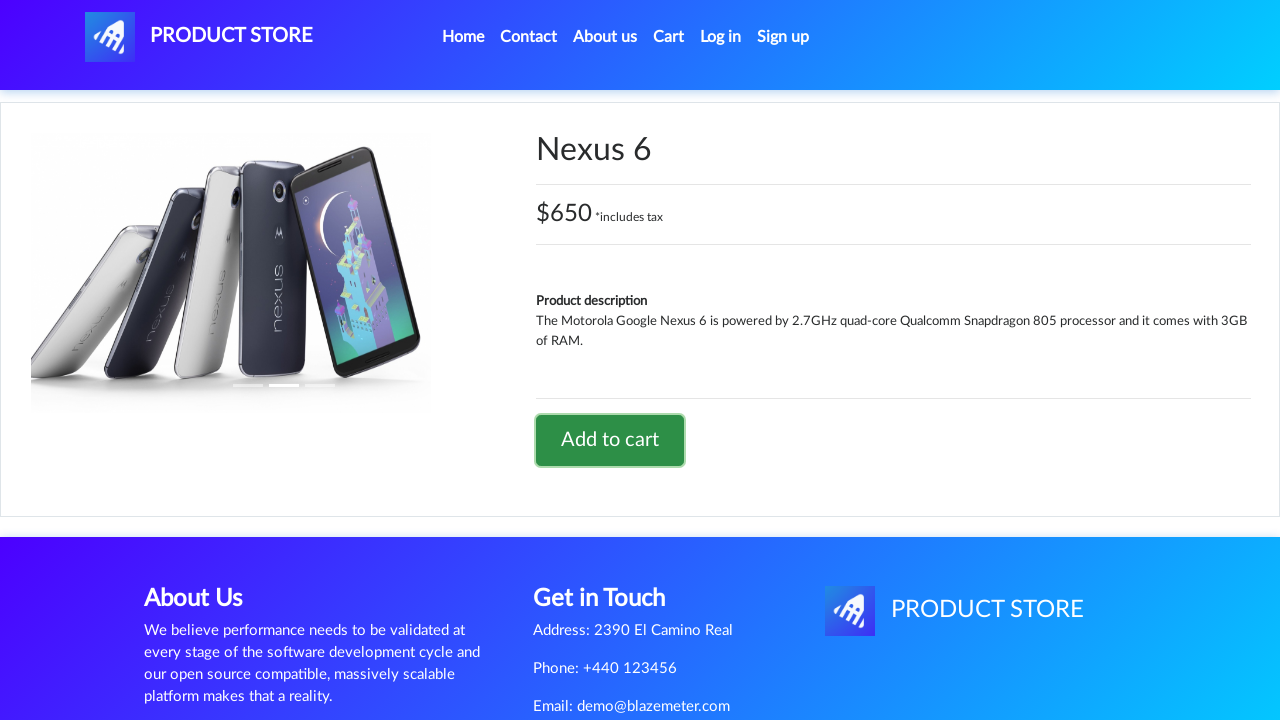

Set up dialog handler to accept alerts
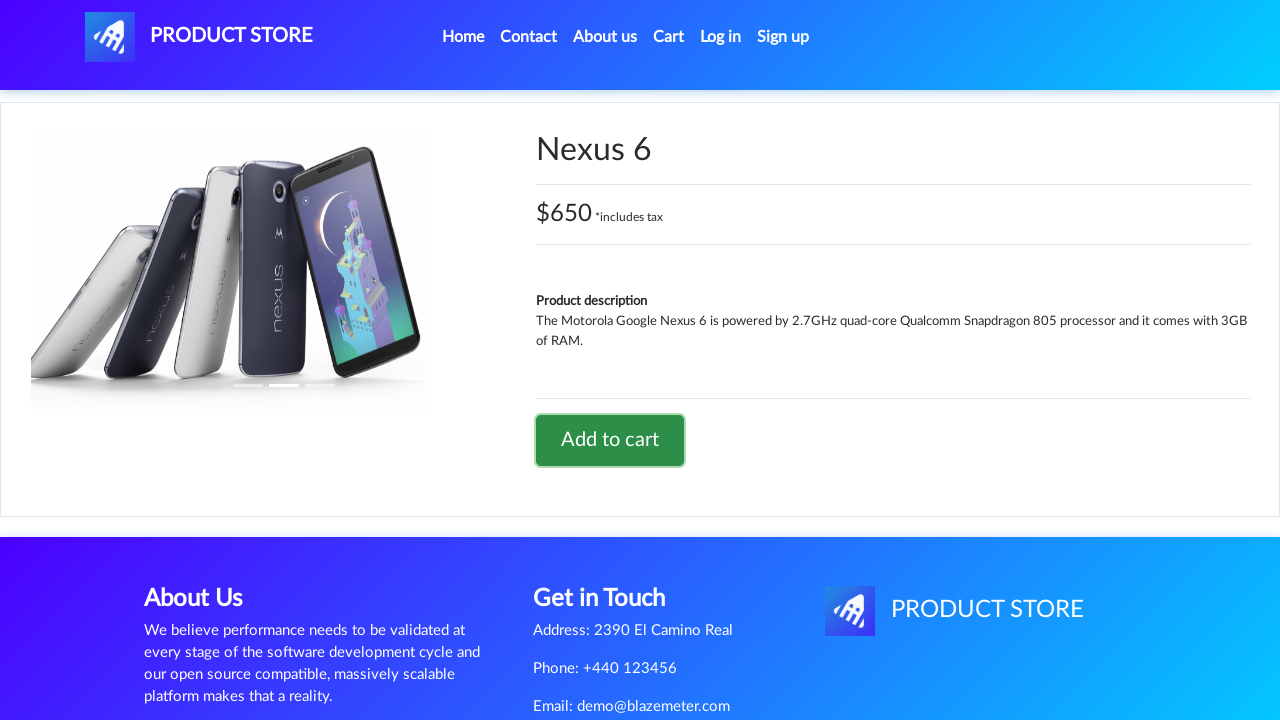

Clicked Add to Cart button again to trigger alert at (610, 440) on xpath=//a[contains(.,'Add to cart')]
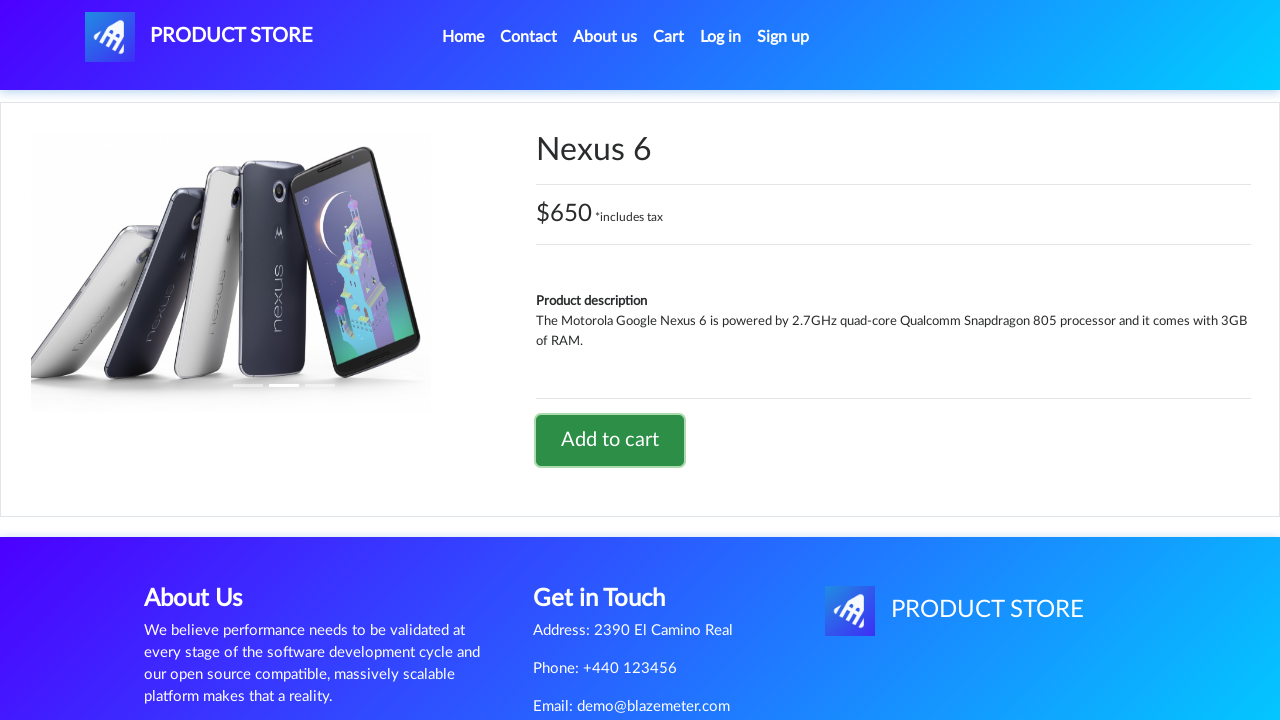

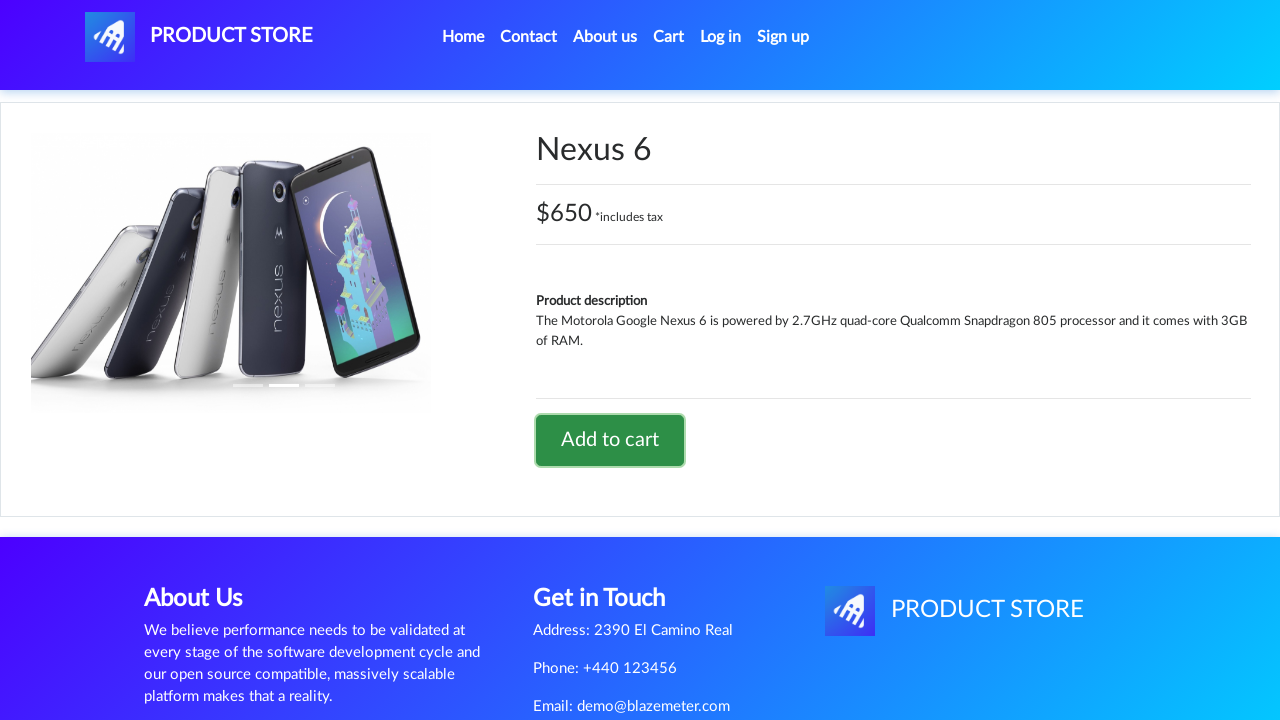